Tests window/tab switching functionality by opening Google, Facebook, and Tiki links in new tabs and verifying their titles

Starting URL: https://automationfc.github.io/basic-form/index.html

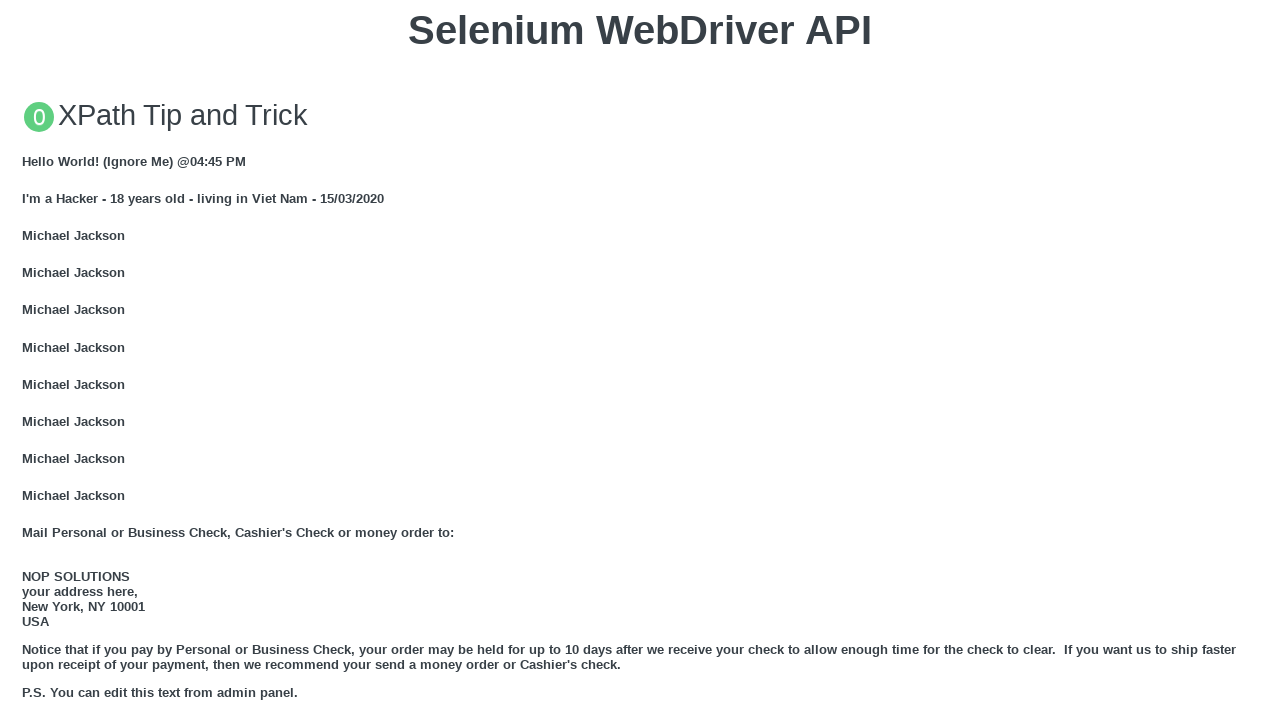

Clicked GOOGLE link to open in new tab at (56, 360) on xpath=//a[text()='GOOGLE']
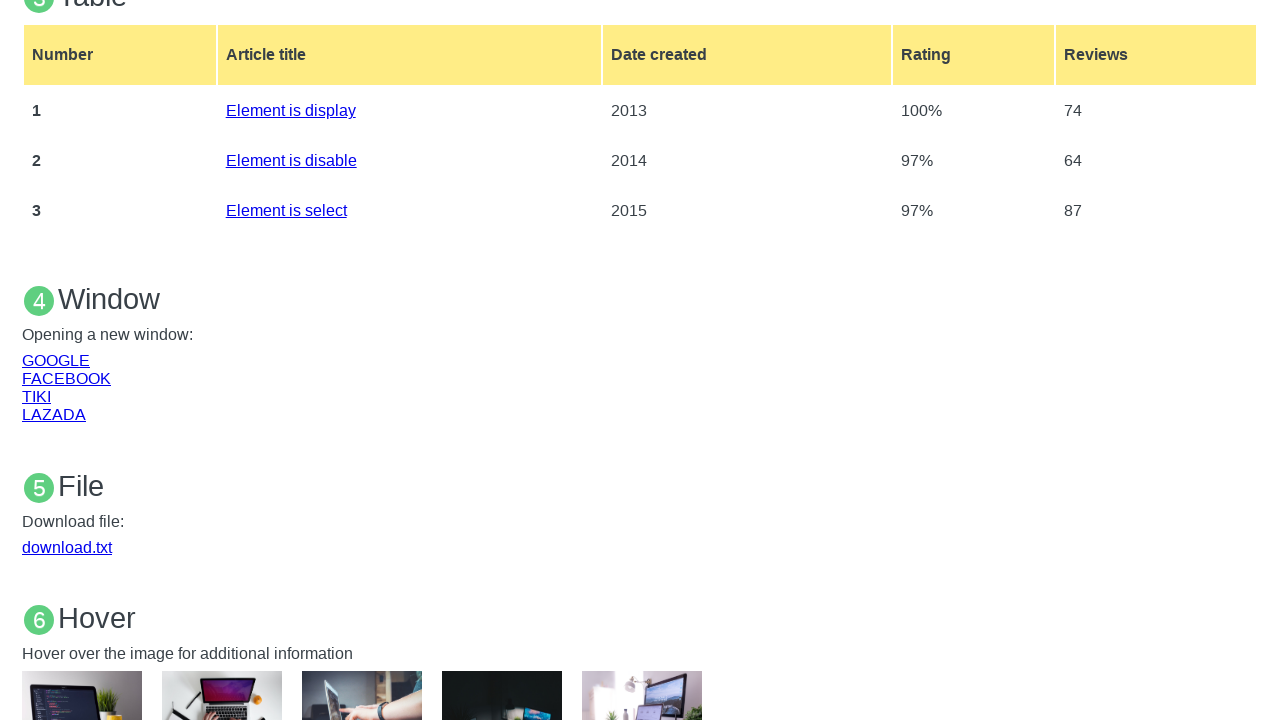

Google popup page captured
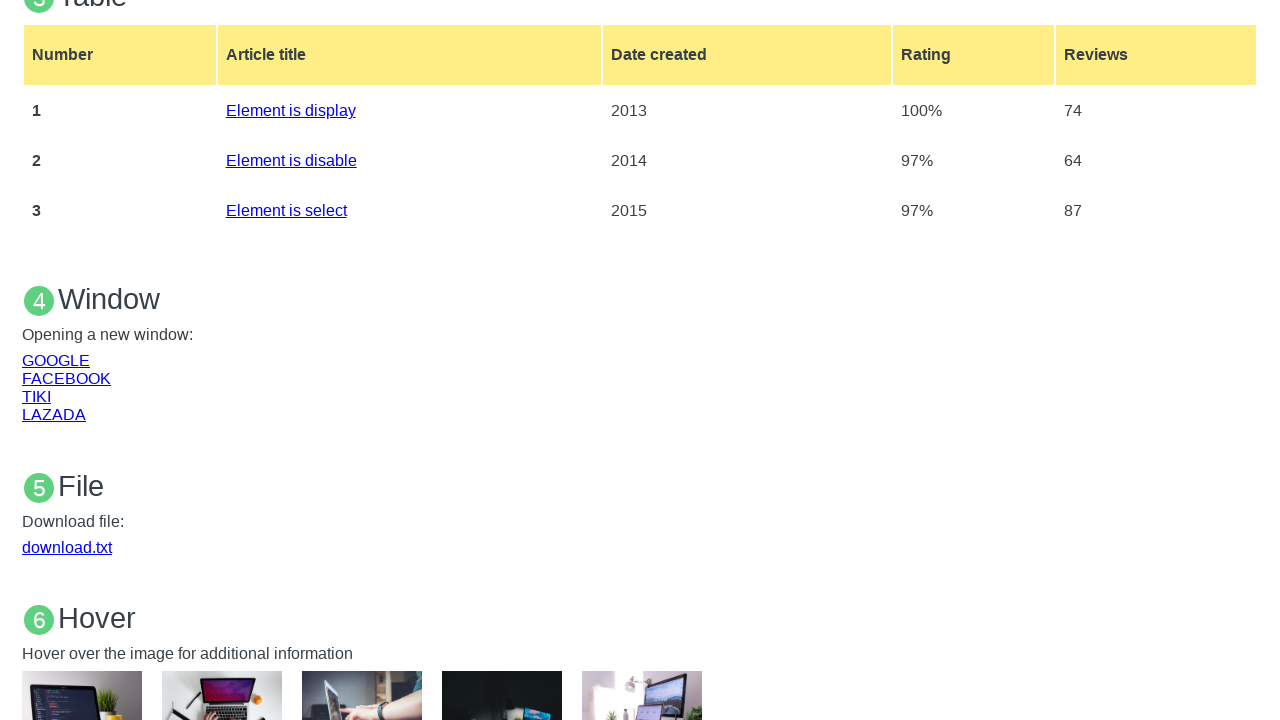

Google page finished loading
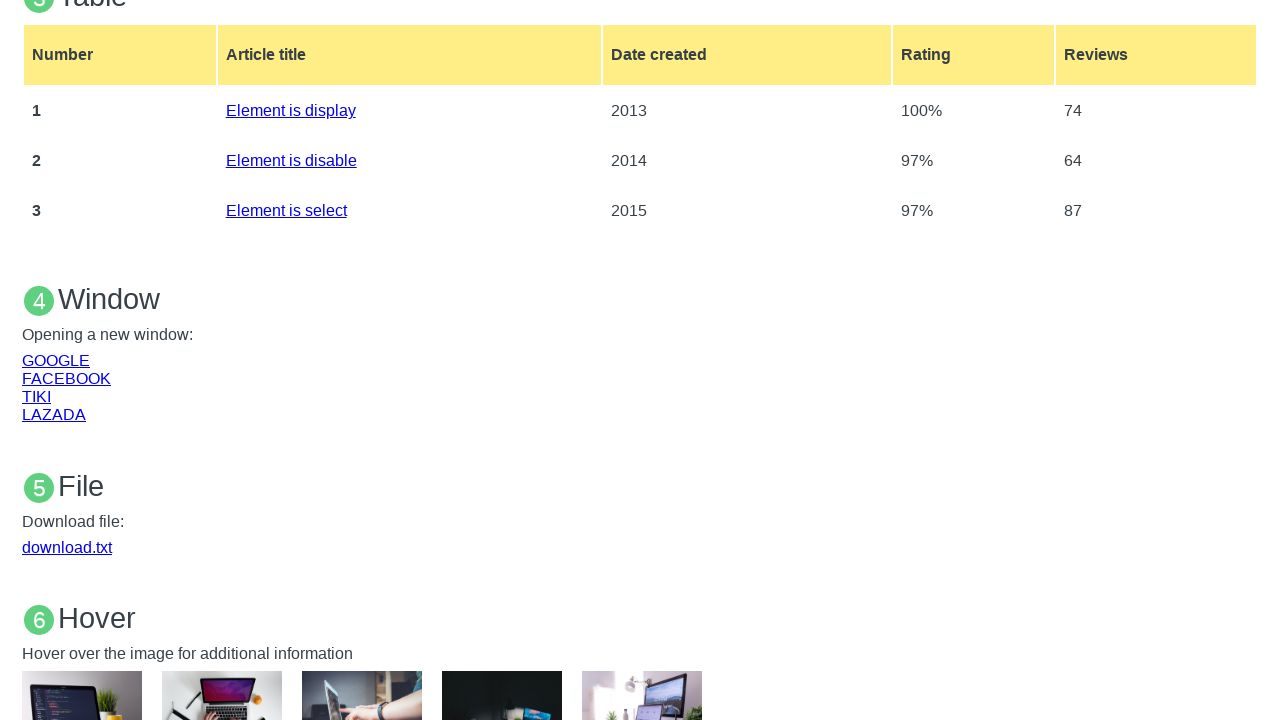

Closed Google tab
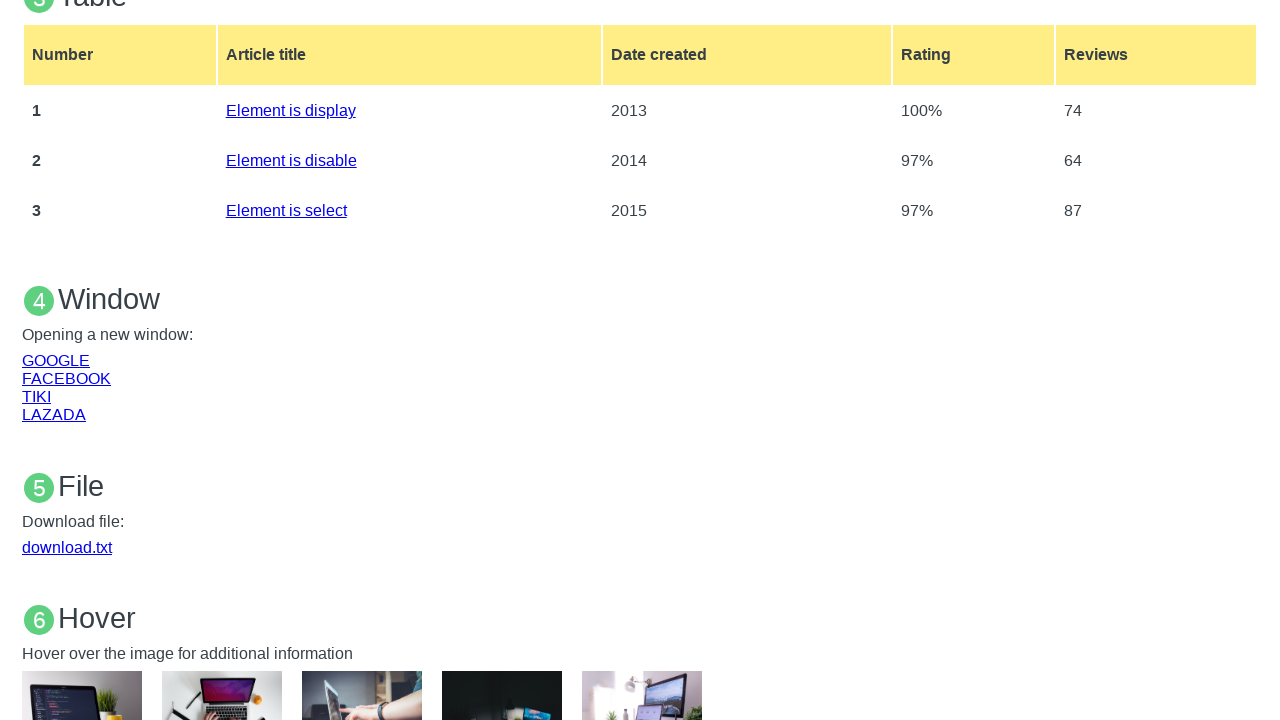

Clicked FACEBOOK link to open in new tab at (66, 378) on xpath=//a[text()='FACEBOOK']
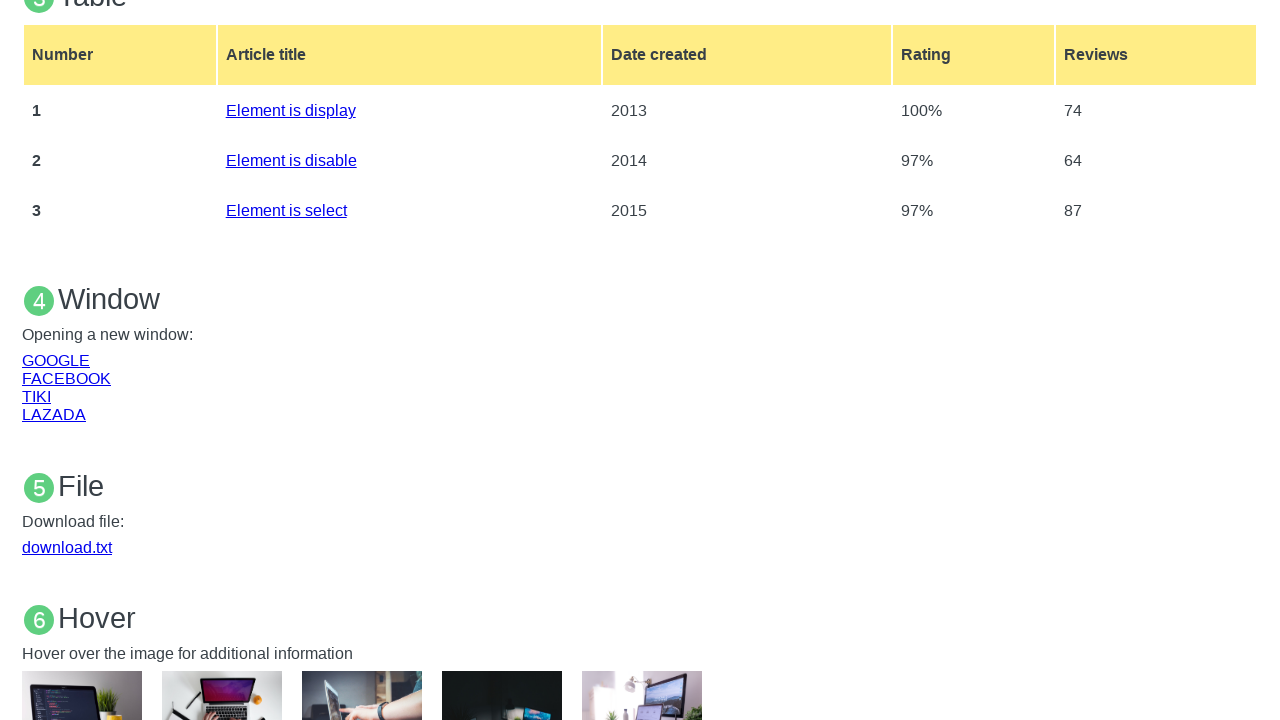

Facebook popup page captured
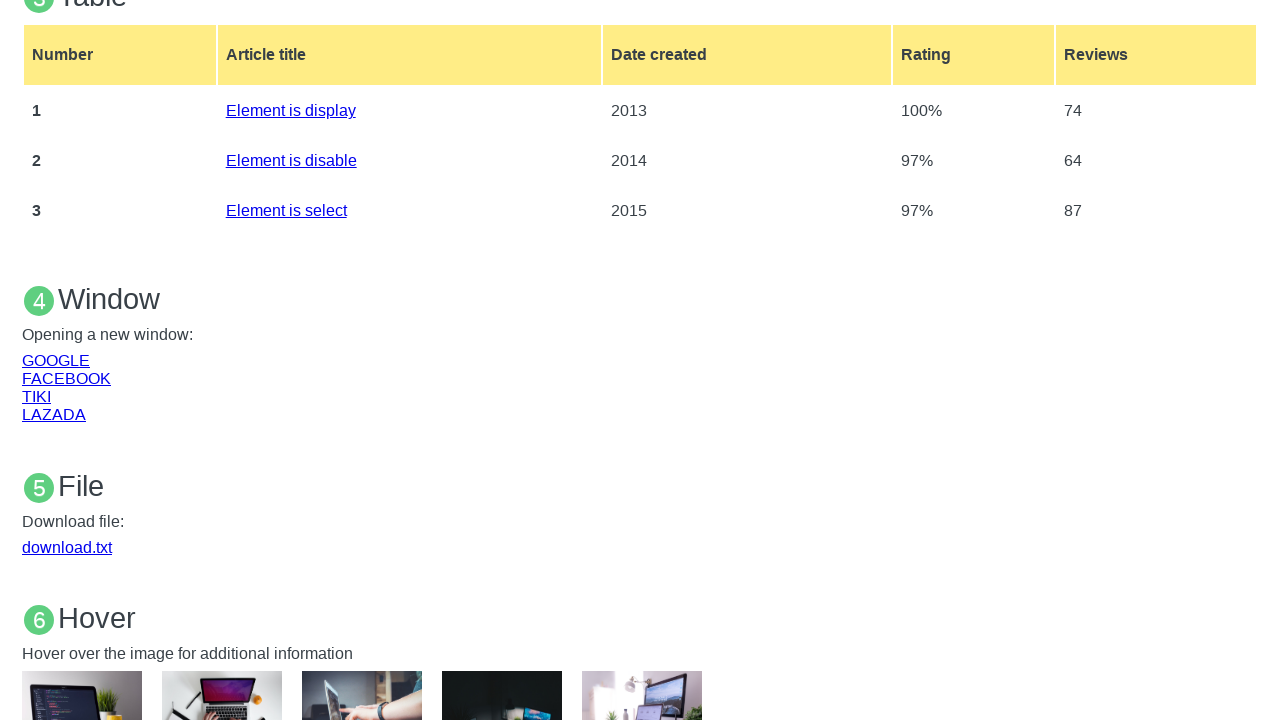

Facebook page finished loading
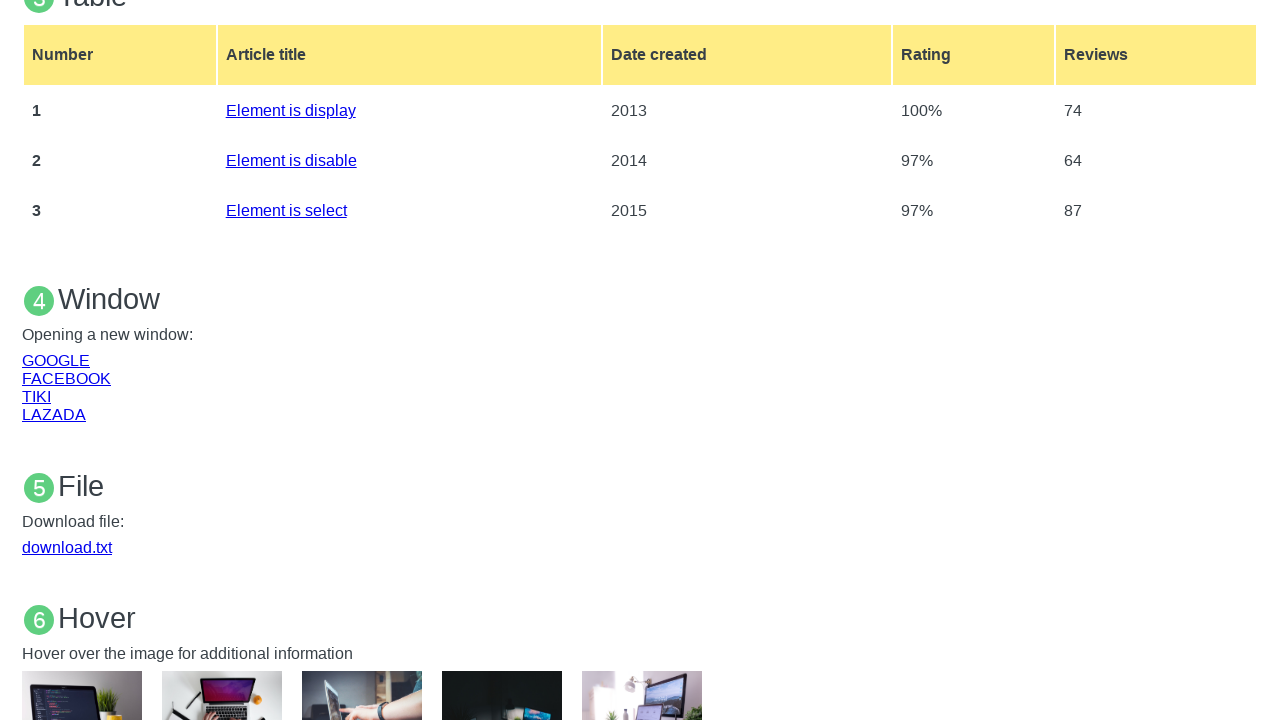

Closed Facebook tab
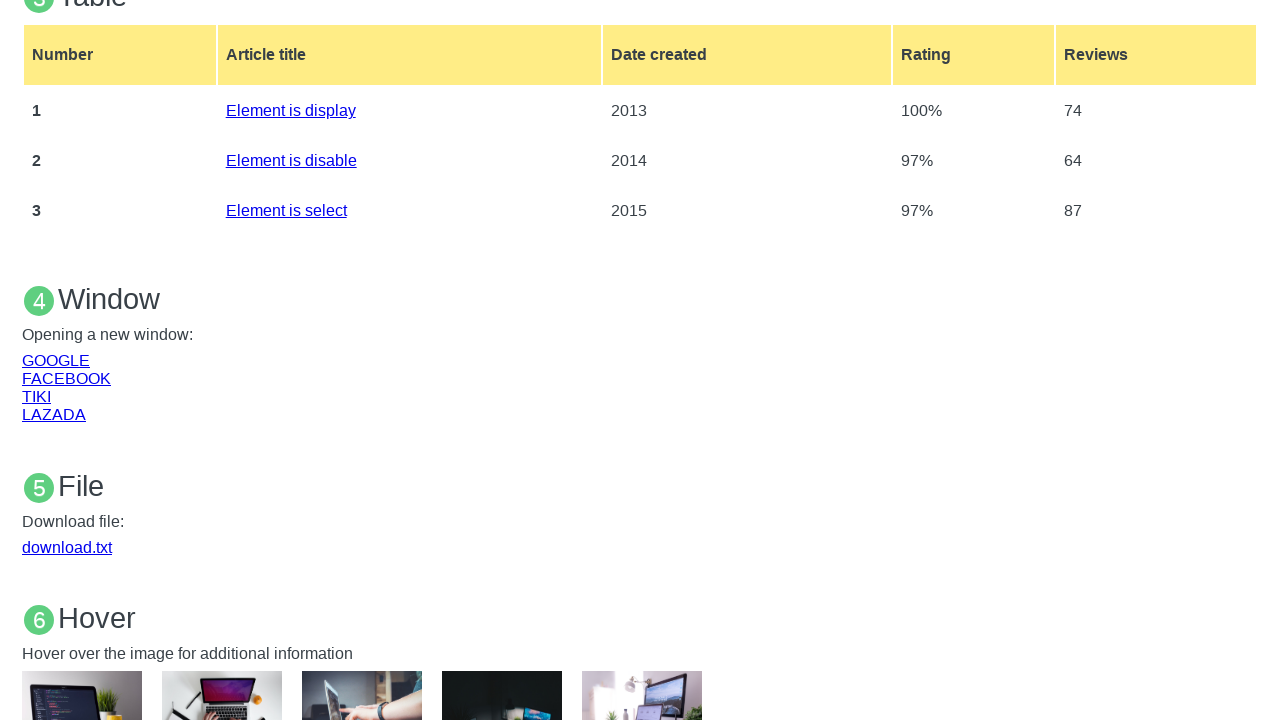

Clicked TIKI link to open in new tab at (36, 396) on xpath=//a[text()='TIKI']
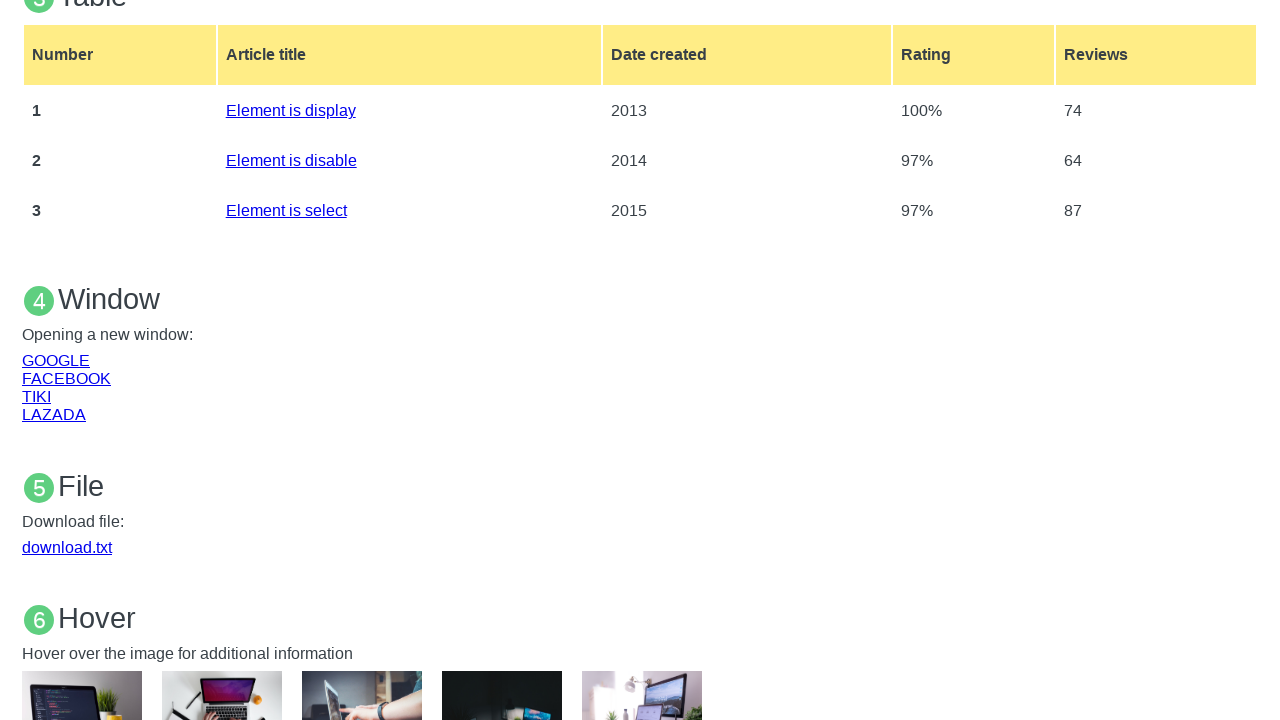

Tiki popup page captured
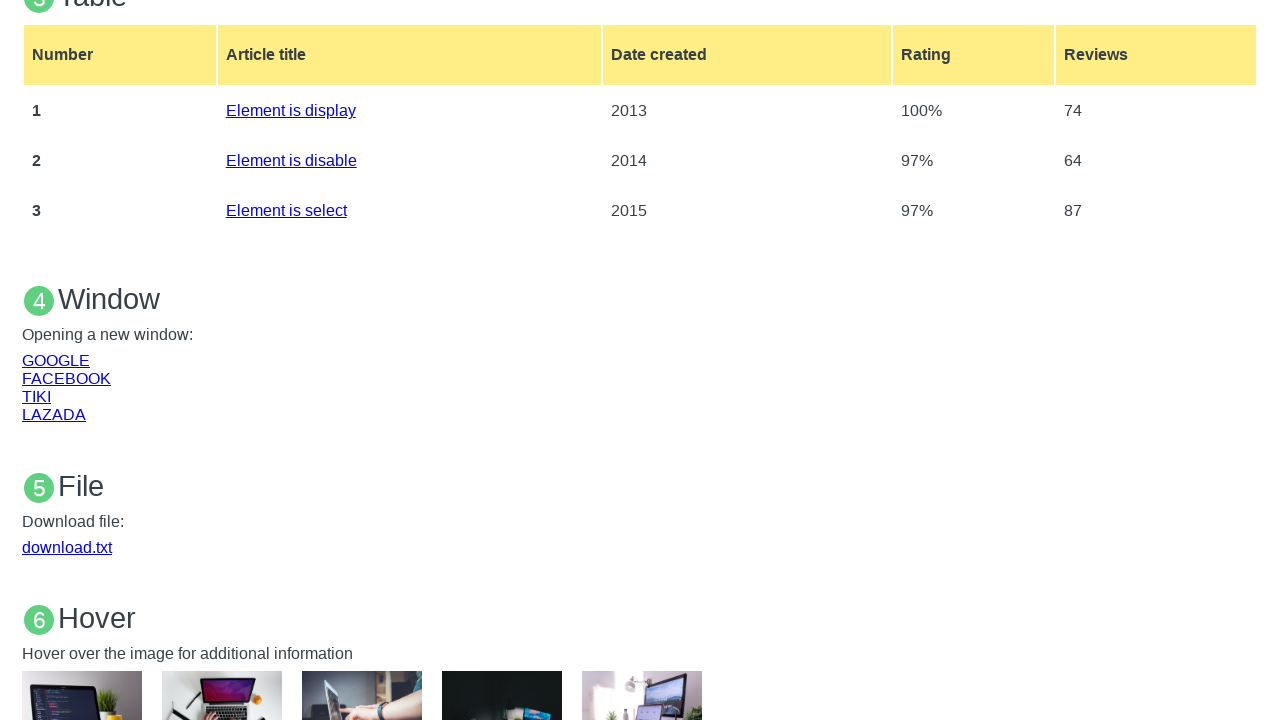

Tiki page finished loading
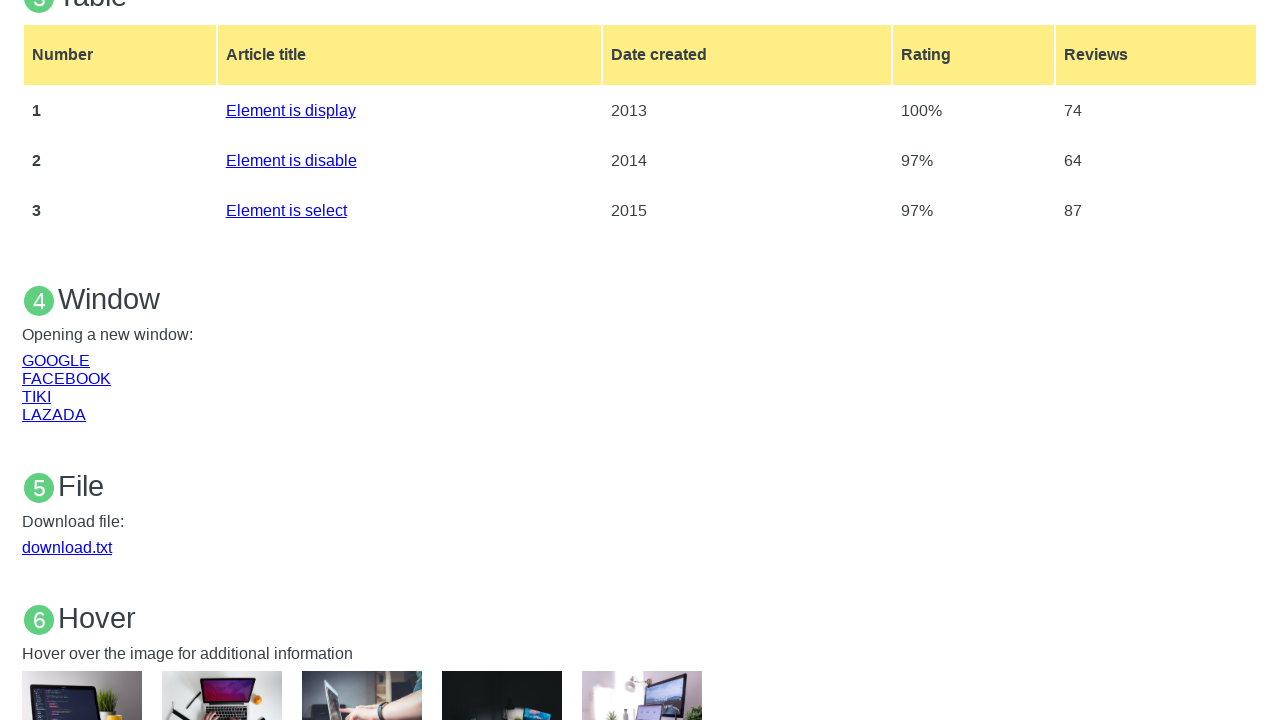

Closed Tiki tab
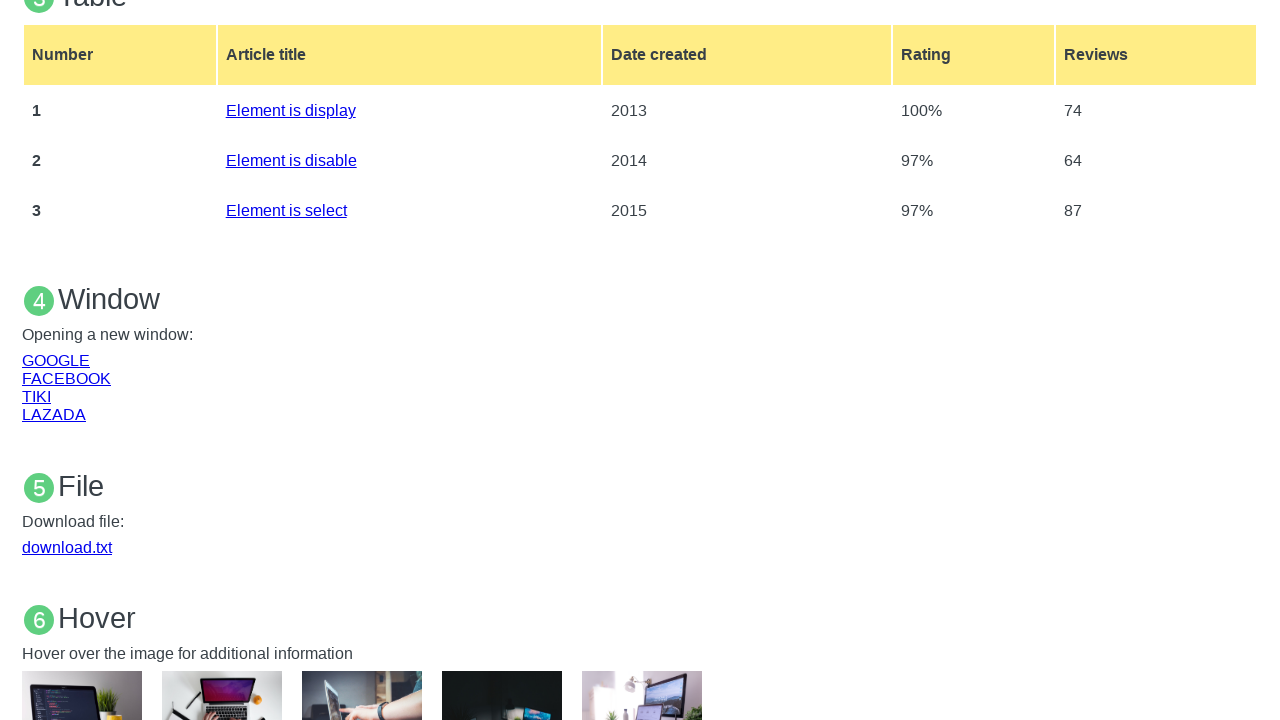

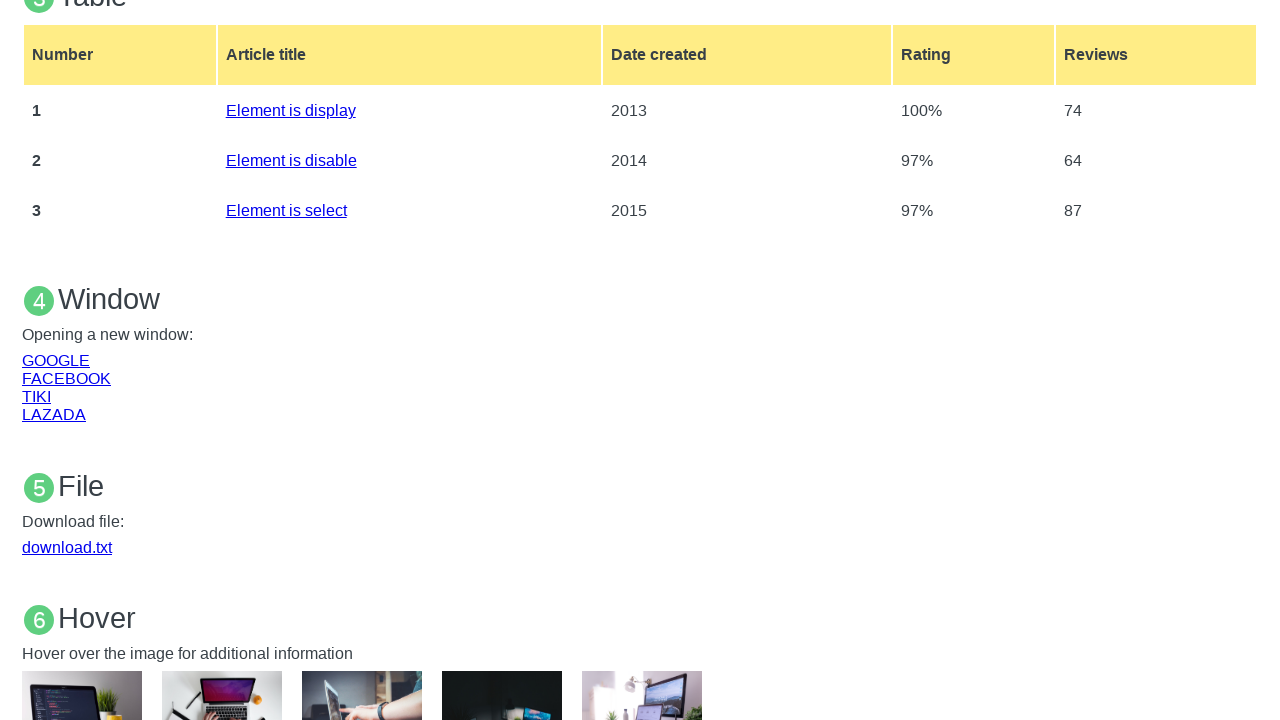